Tests the ICD-10 code search functionality on the WHO website by clicking the advanced search button, enabling definition search, entering a search term, and submitting the search query.

Starting URL: https://icd.who.int/browse10/2019/en

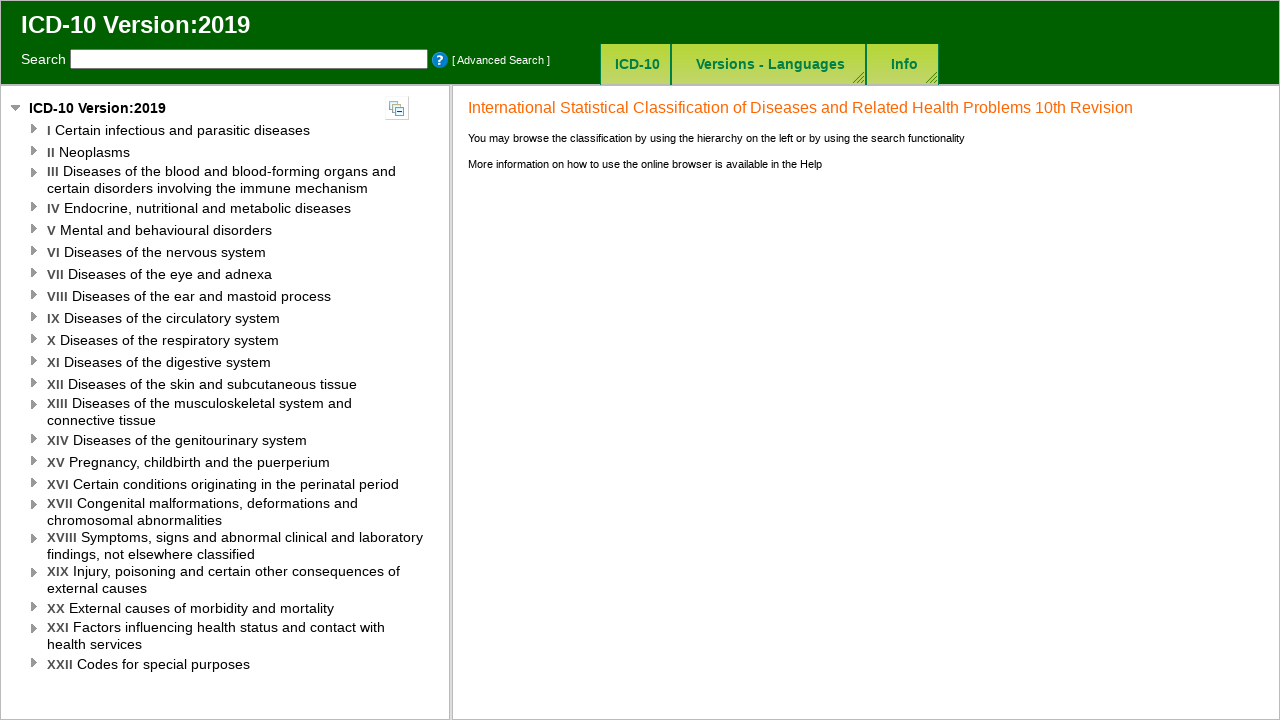

Clicked advanced search button at (501, 60) on #advancedSearchButton
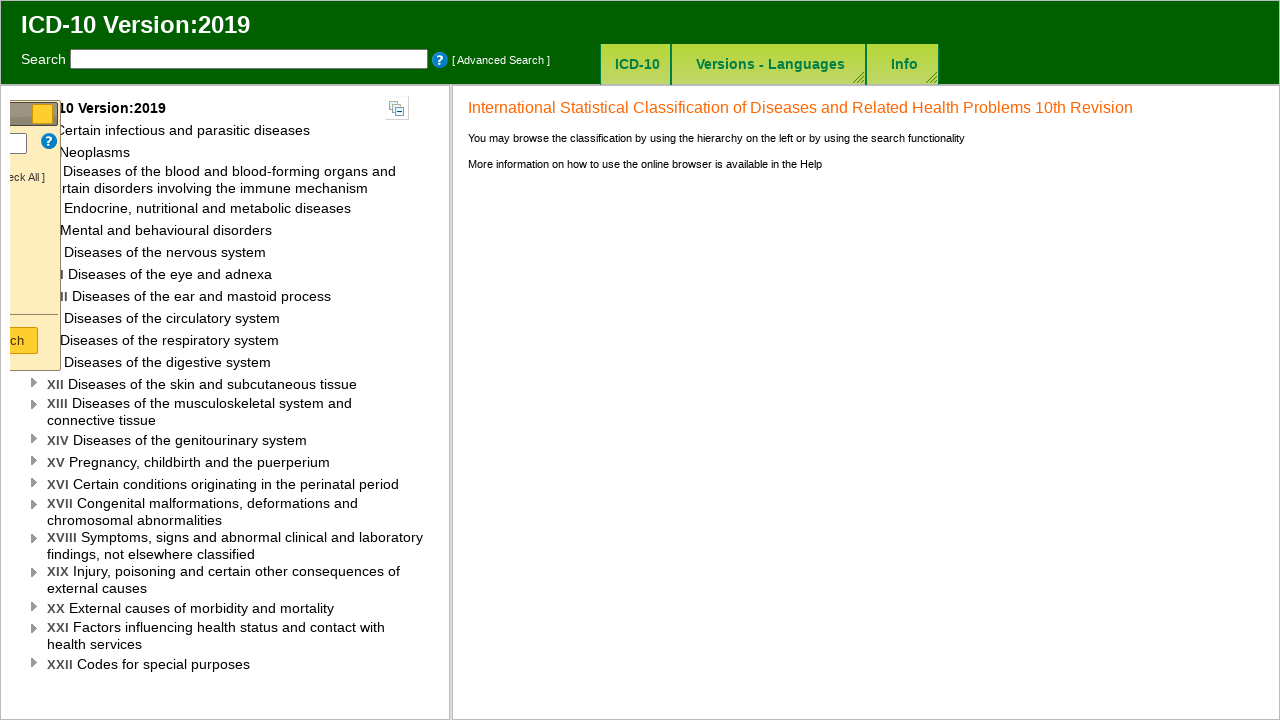

Search definition checkbox loaded
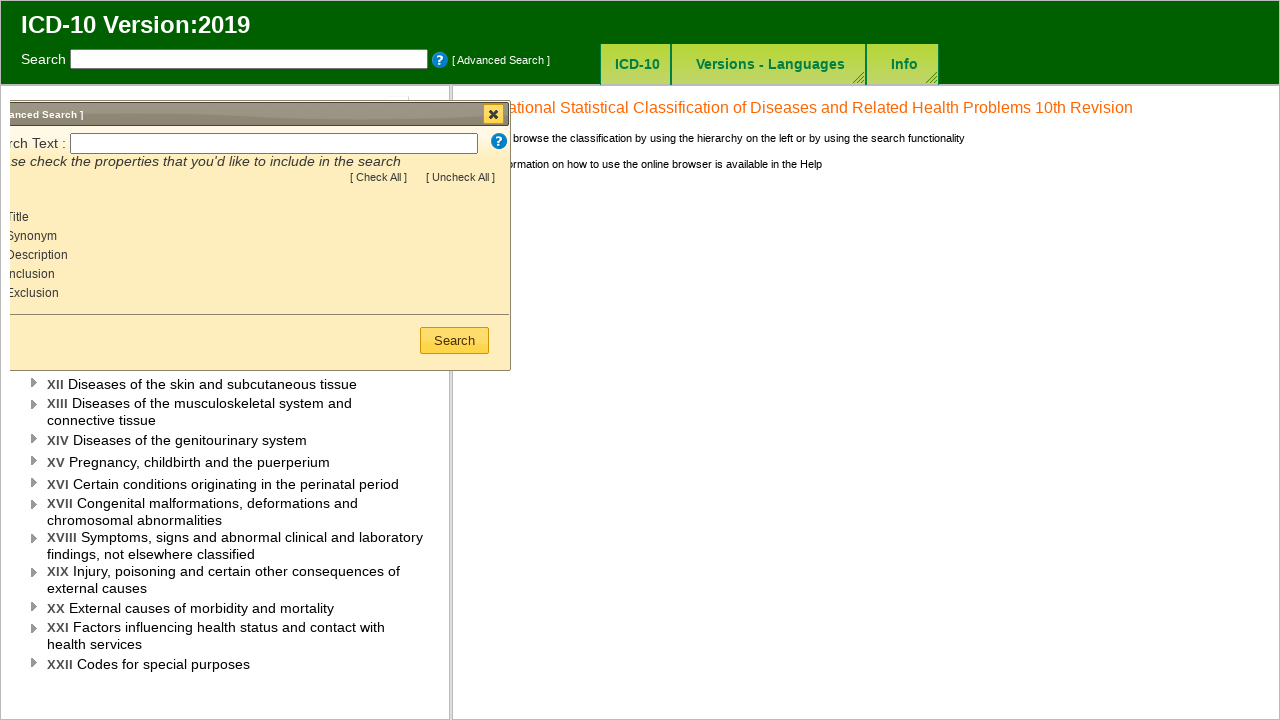

Enabled definition search checkbox at (37, 252) on #Search_Definition
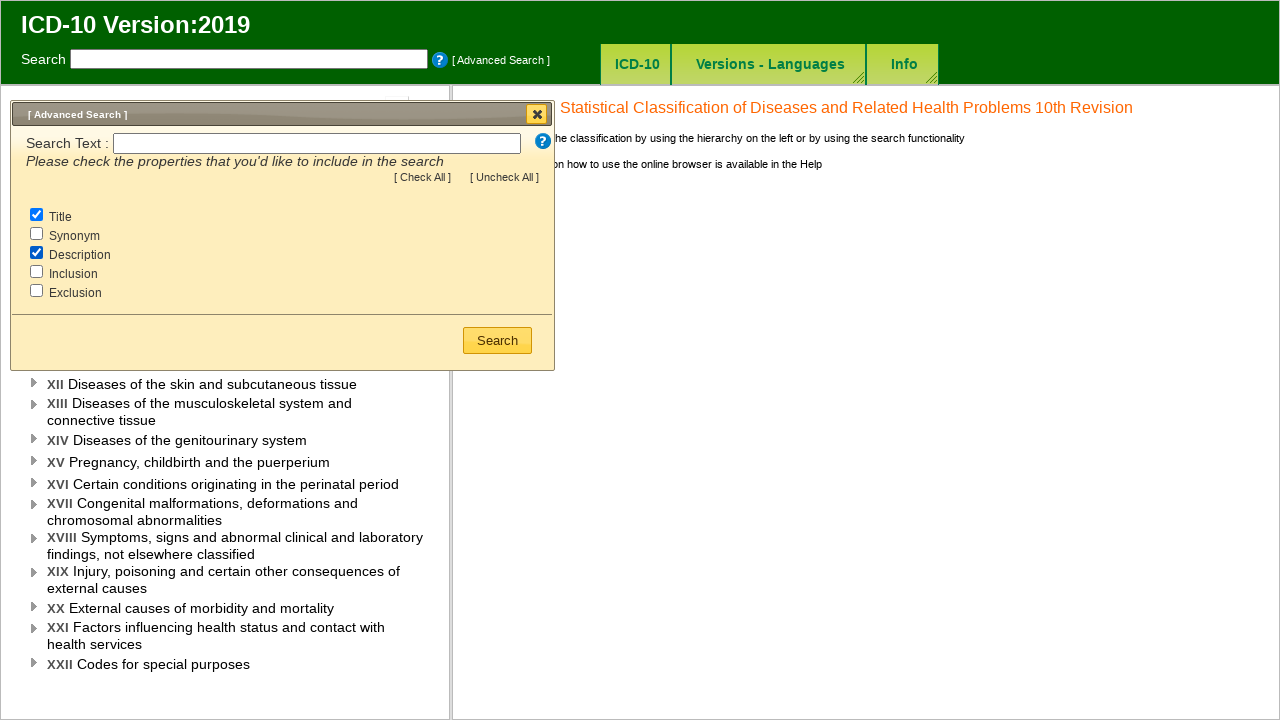

Entered search term 'hypertension' on #SearchText
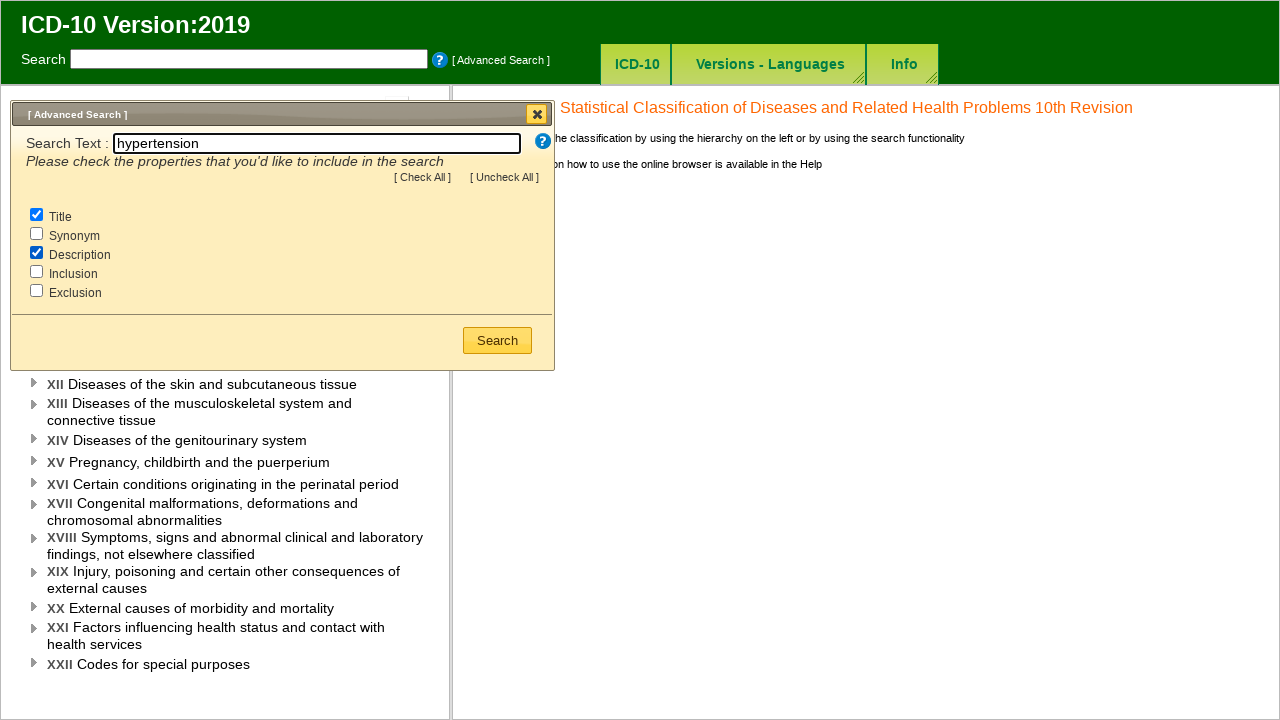

Clicked submit button to search at (498, 340) on xpath=/html/body/div[8]/div[3]/div/button/span
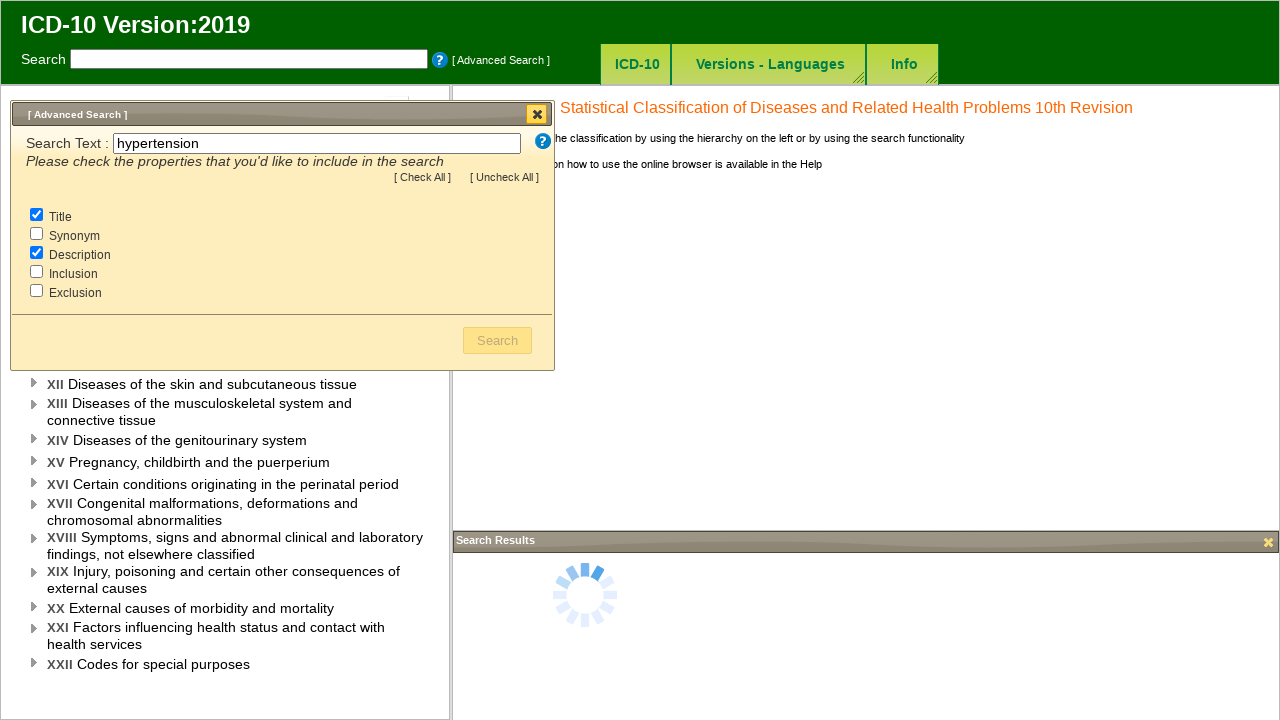

Closed search dialog at (537, 114) on xpath=/html/body/div[8]/div[1]/button/span[1]
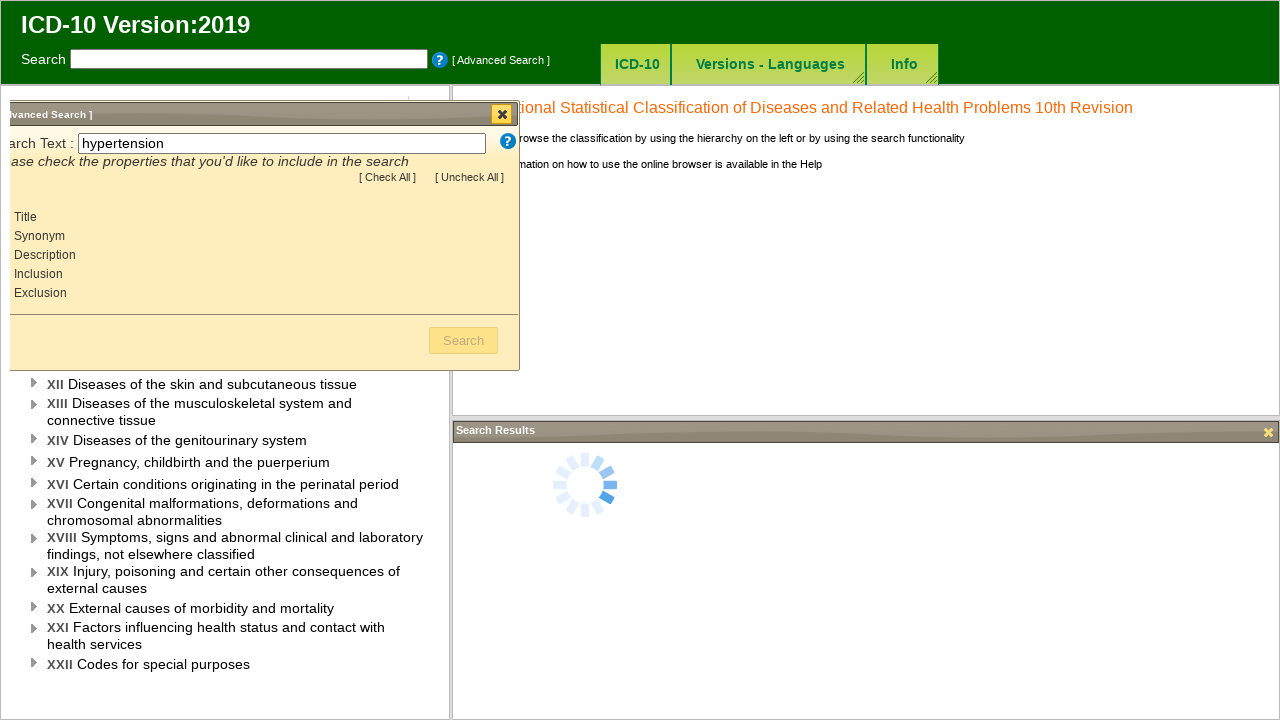

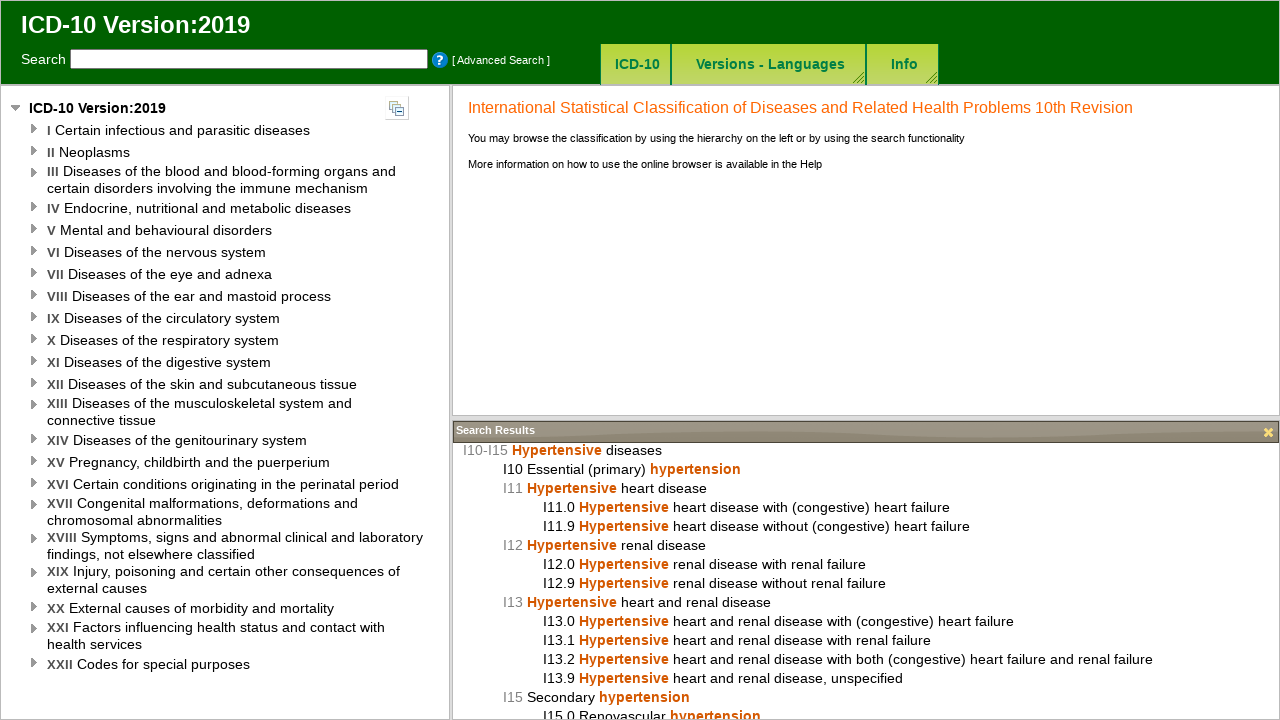